Tests drag and drop functionality by dragging the "One" element and dropping it onto the "Five" element in a sortable list

Starting URL: https://demoqa.com/sortable

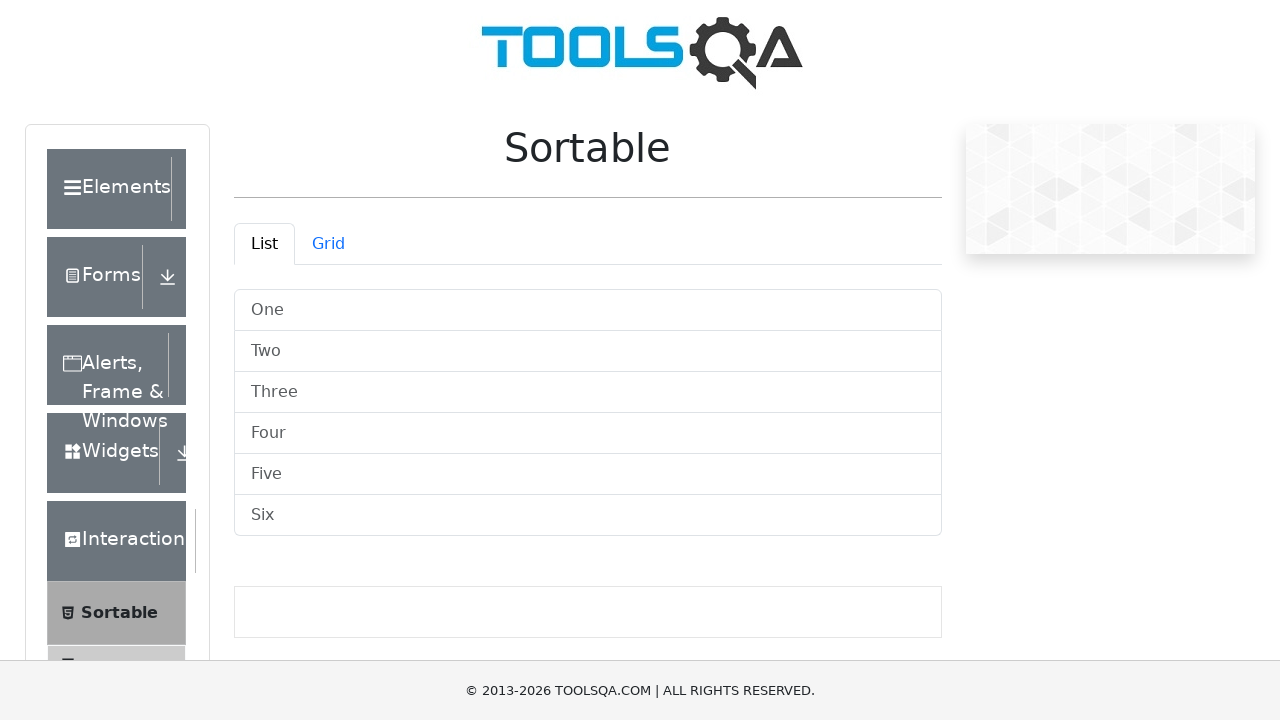

Located the 'One' element in the sortable list
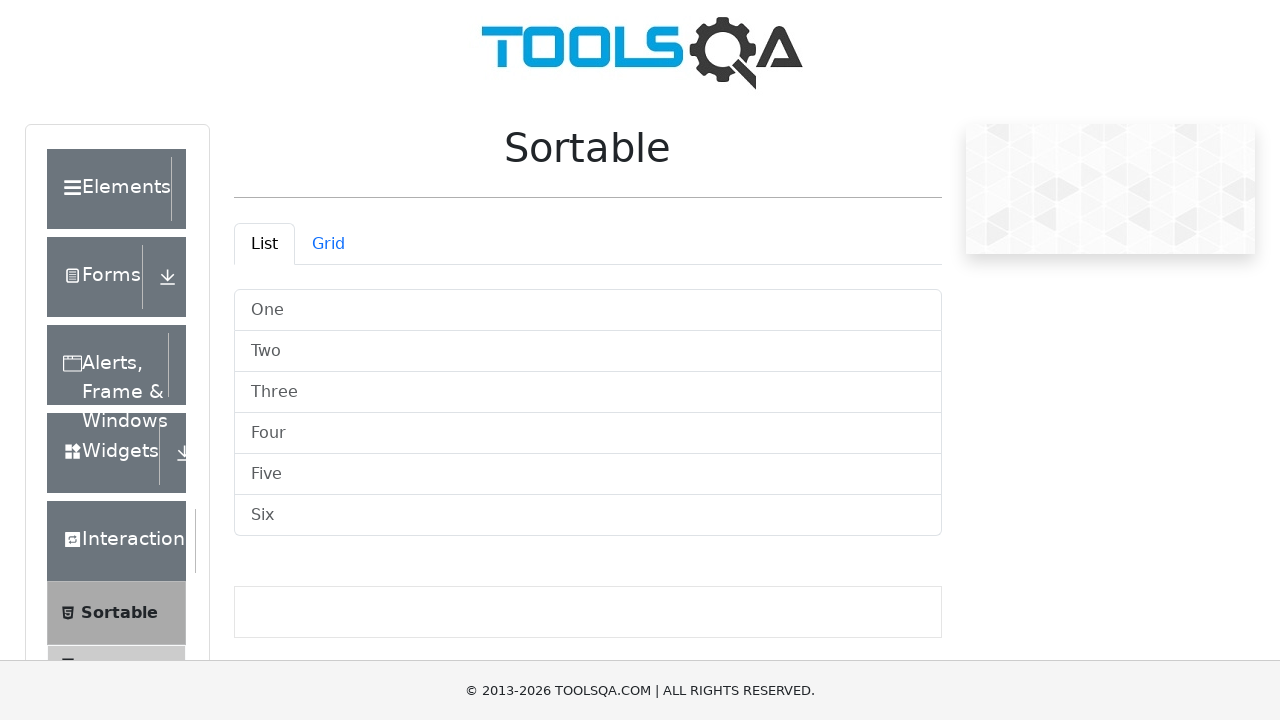

Located the 'Five' element in the sortable list
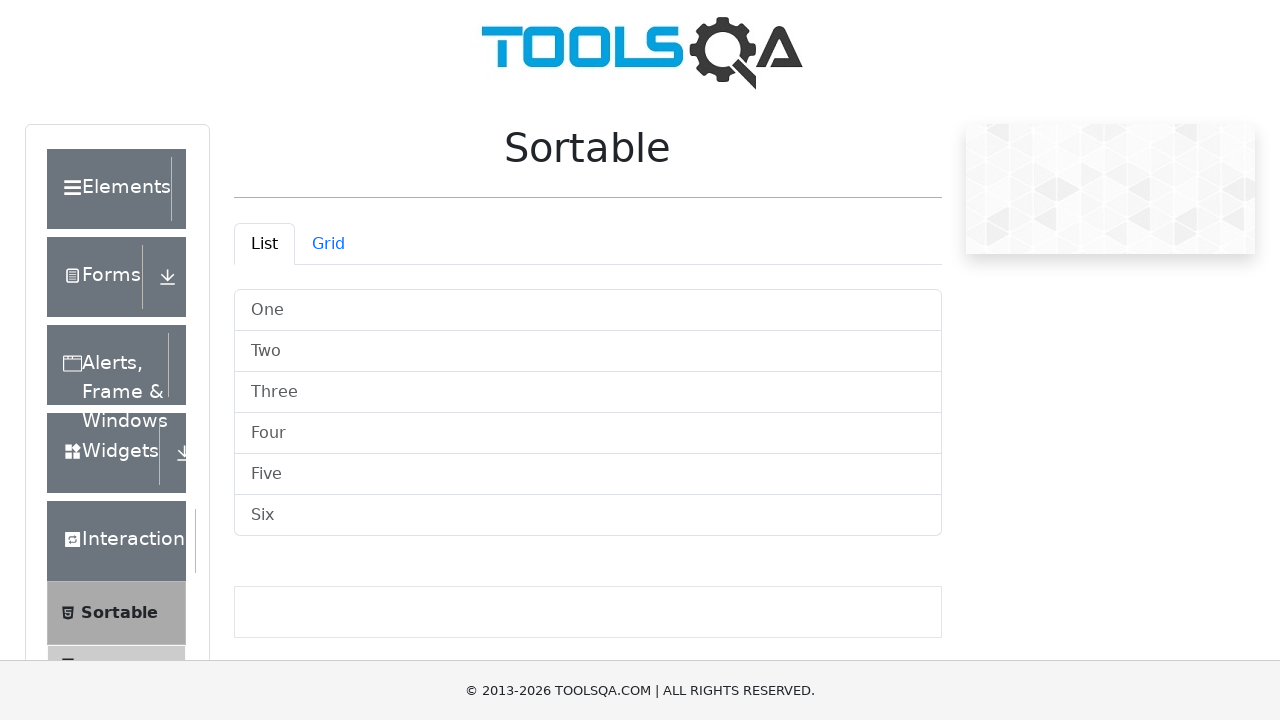

Dragged 'One' element and dropped it onto 'Five' element at (588, 474)
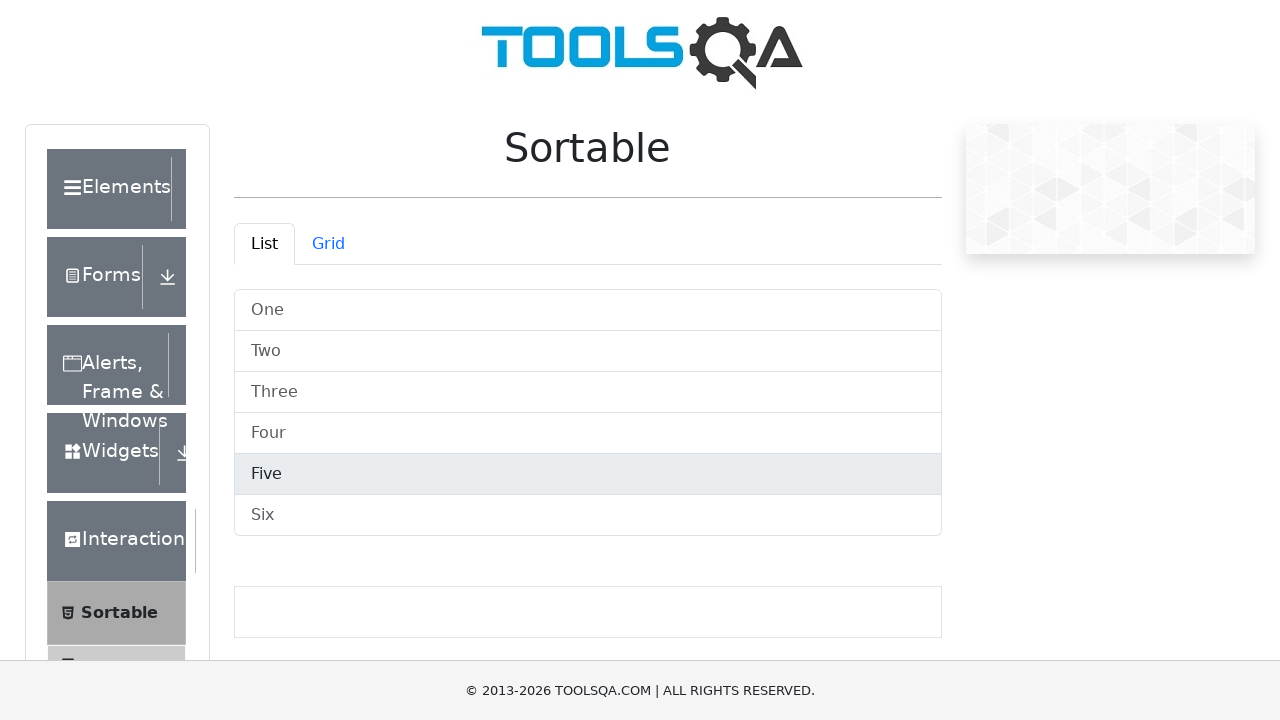

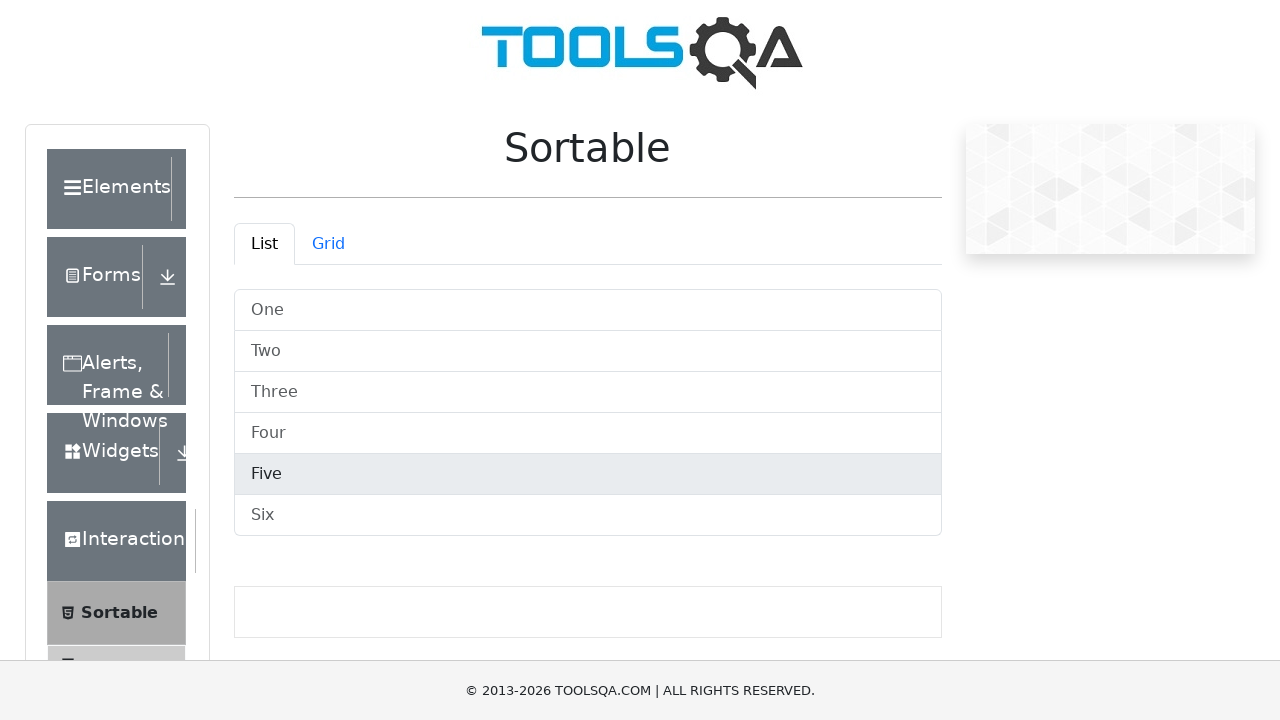